Tests drag and drop functionality on jQuery UI demo page by dragging an element and dropping it onto a target area within an iframe

Starting URL: https://jqueryui.com/droppable/

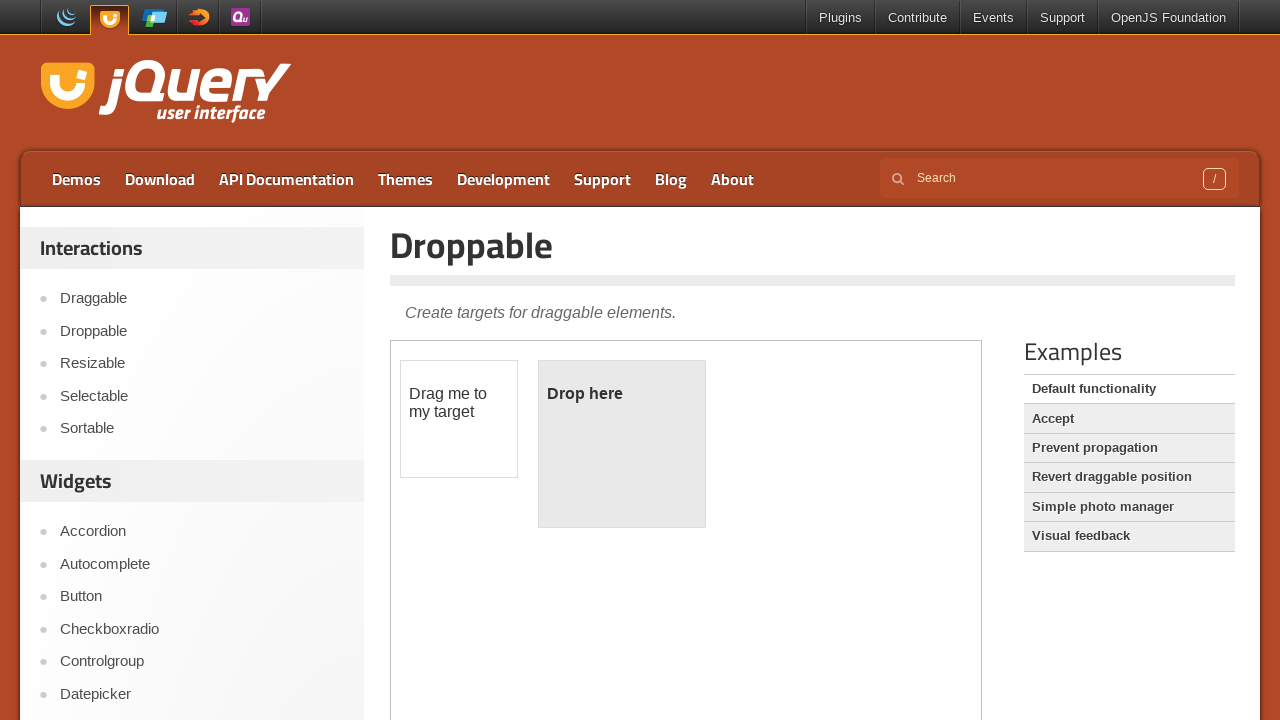

Navigated to jQuery UI droppable demo page
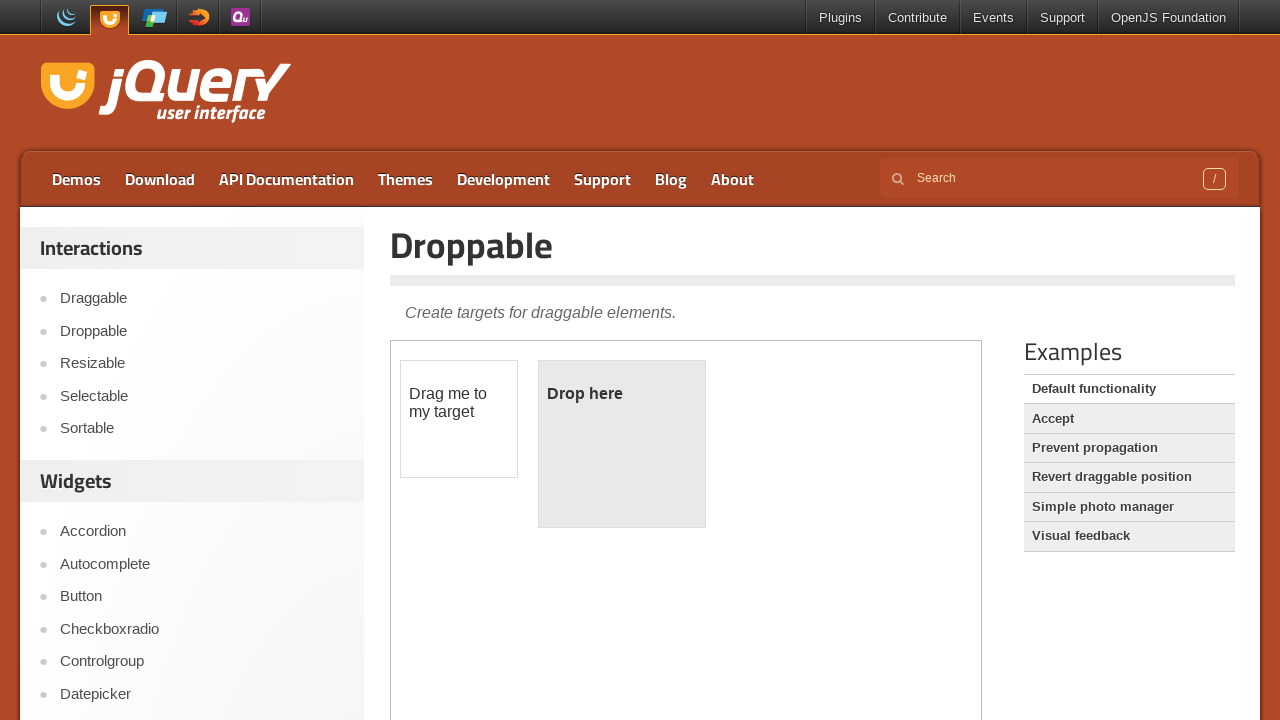

Located the iframe containing the drag and drop demo
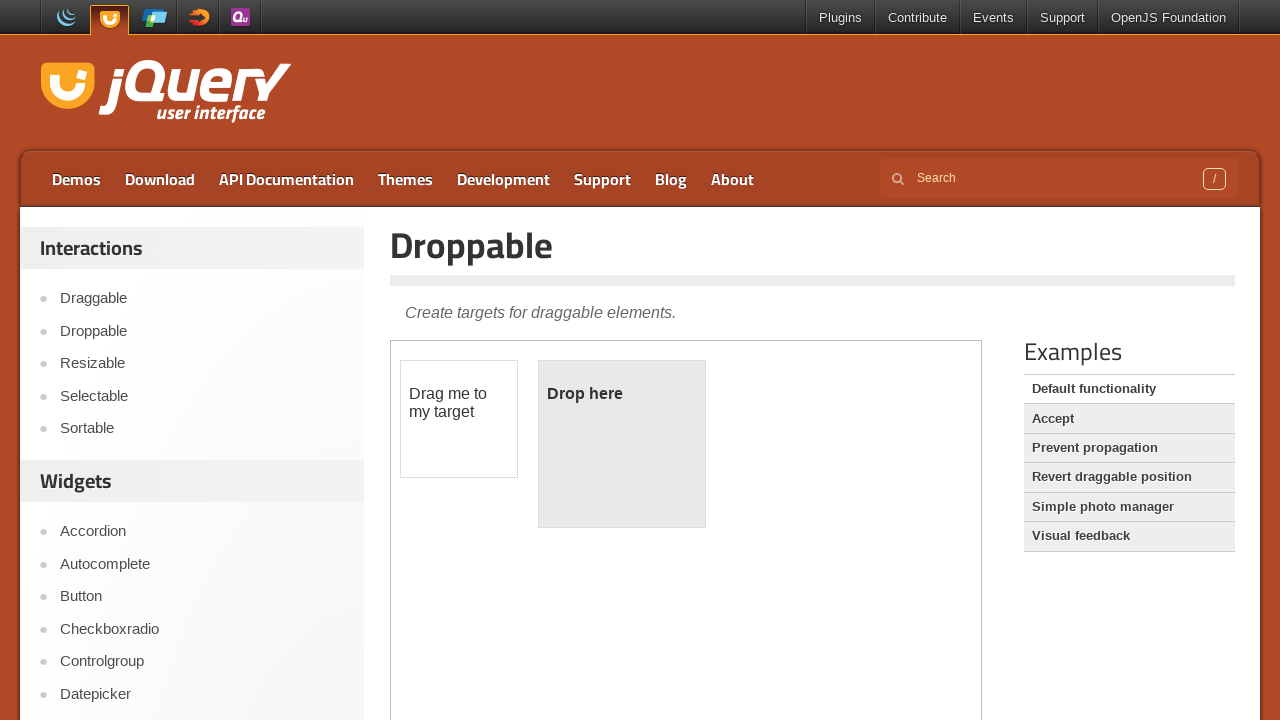

Located the draggable element
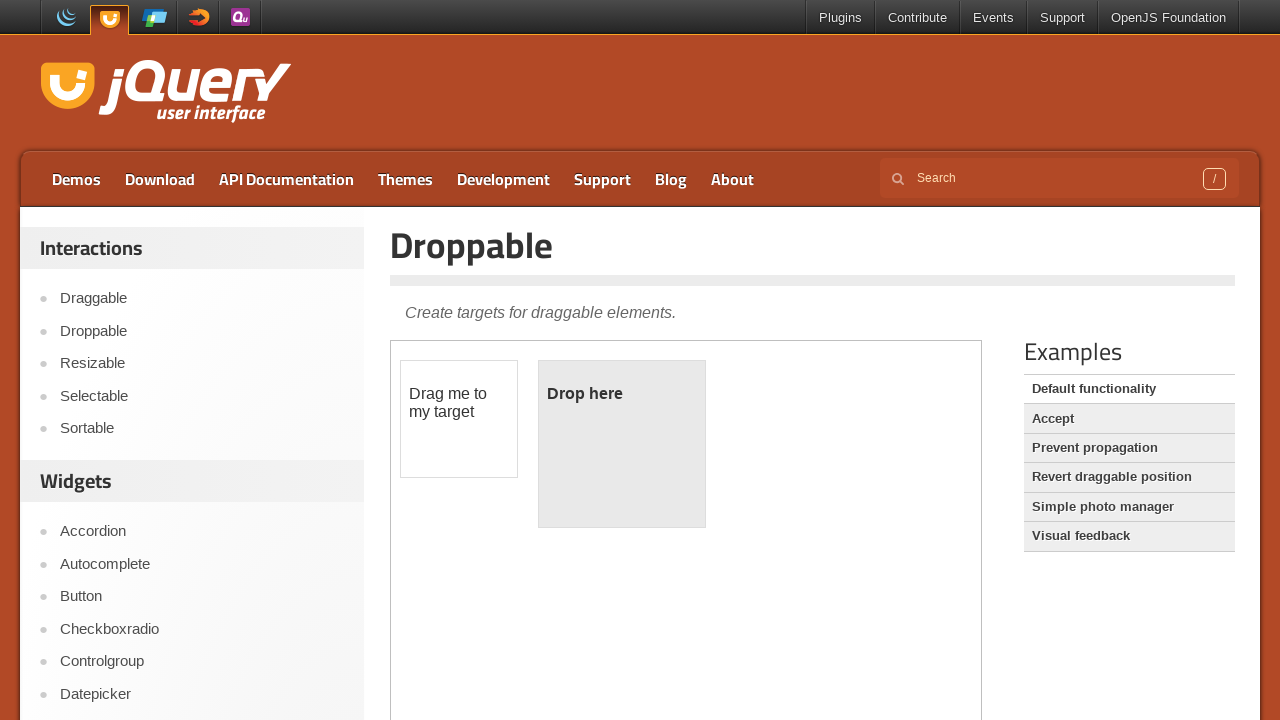

Located the droppable target area
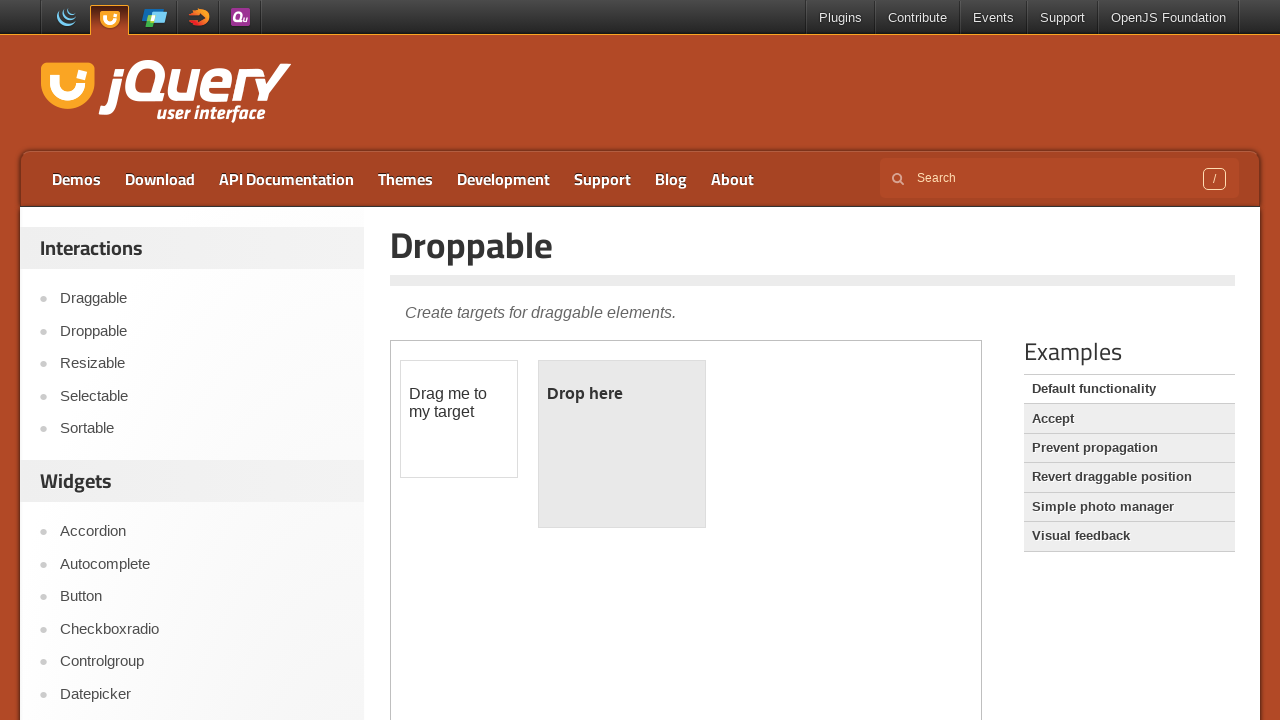

Dragged the draggable element onto the droppable target area at (622, 444)
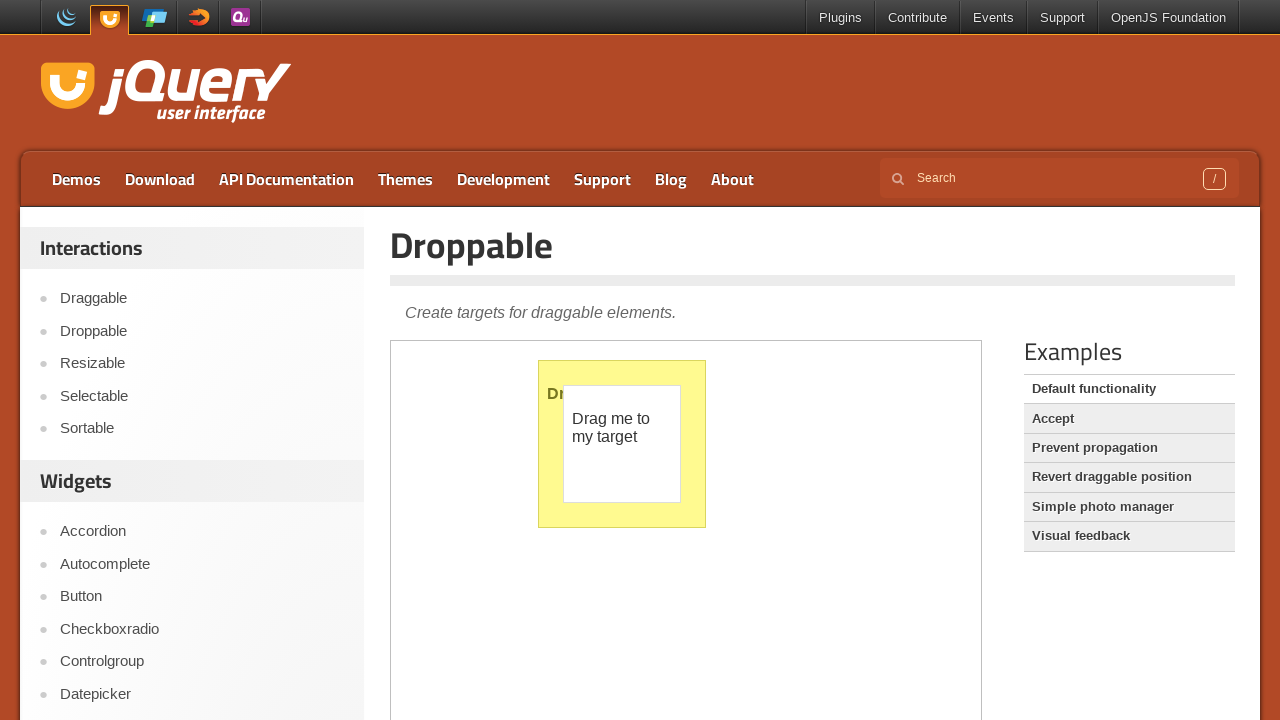

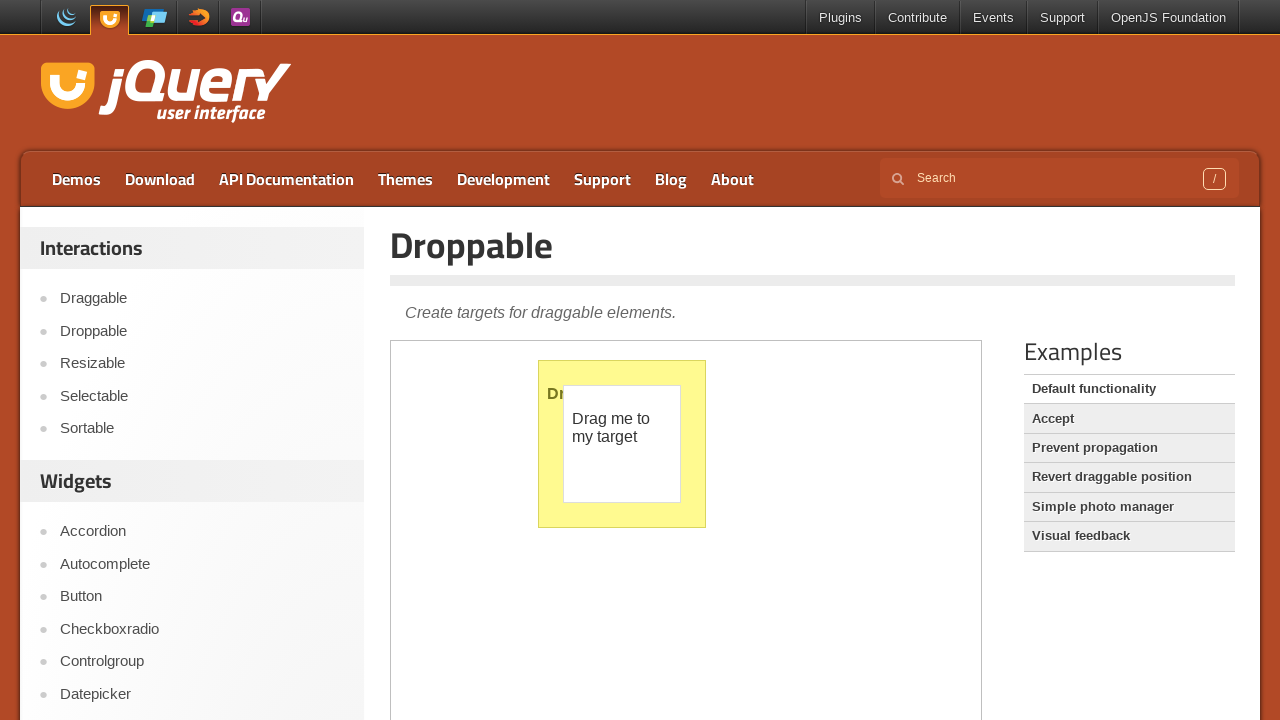